Navigates to the automation practice page and verifies that the courses table with price column data is present and accessible

Starting URL: https://www.rahulshettyacademy.com/AutomationPractice/

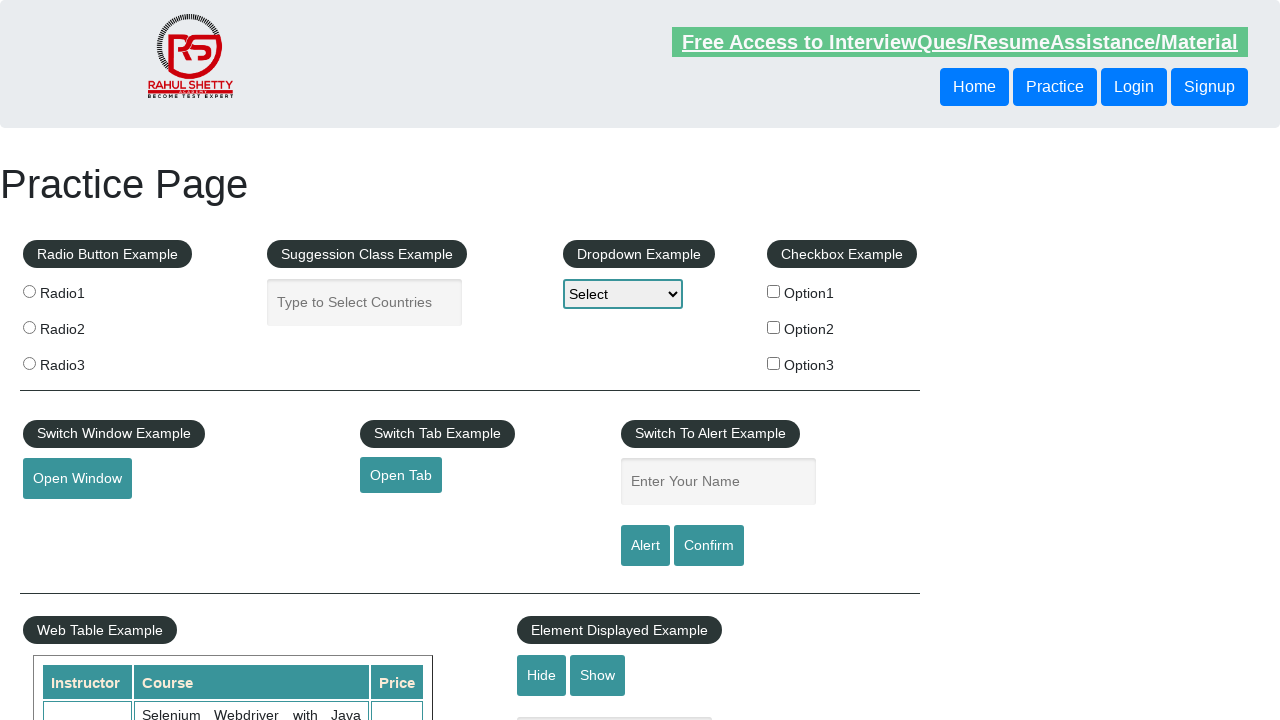

Navigated to Rahul Shetty Academy automation practice page
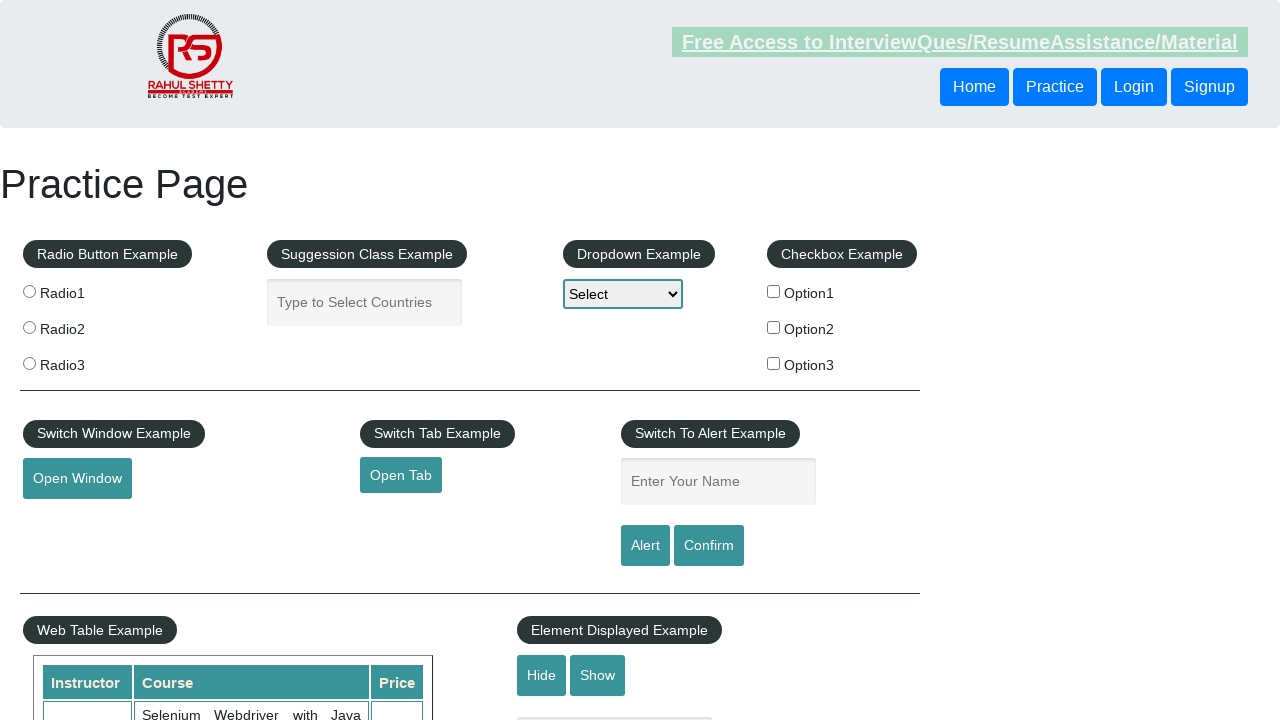

Courses table became visible
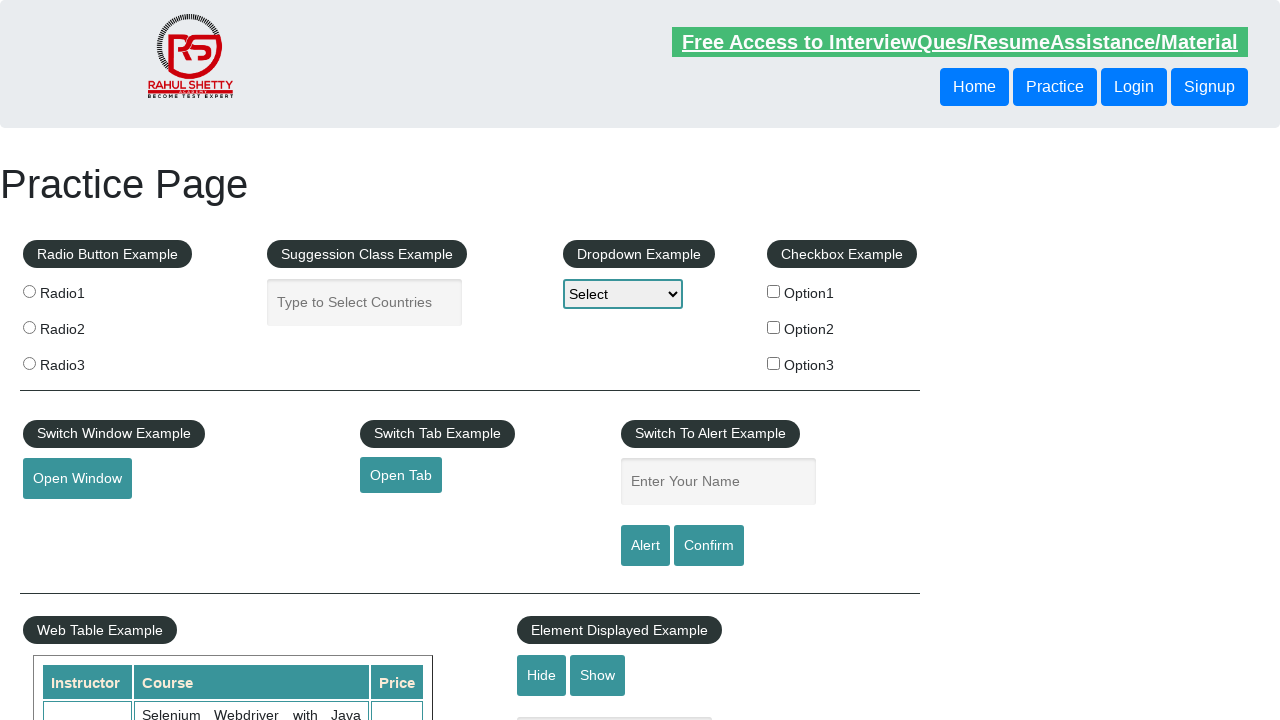

Price column (3rd column) cells in courses table are present and accessible
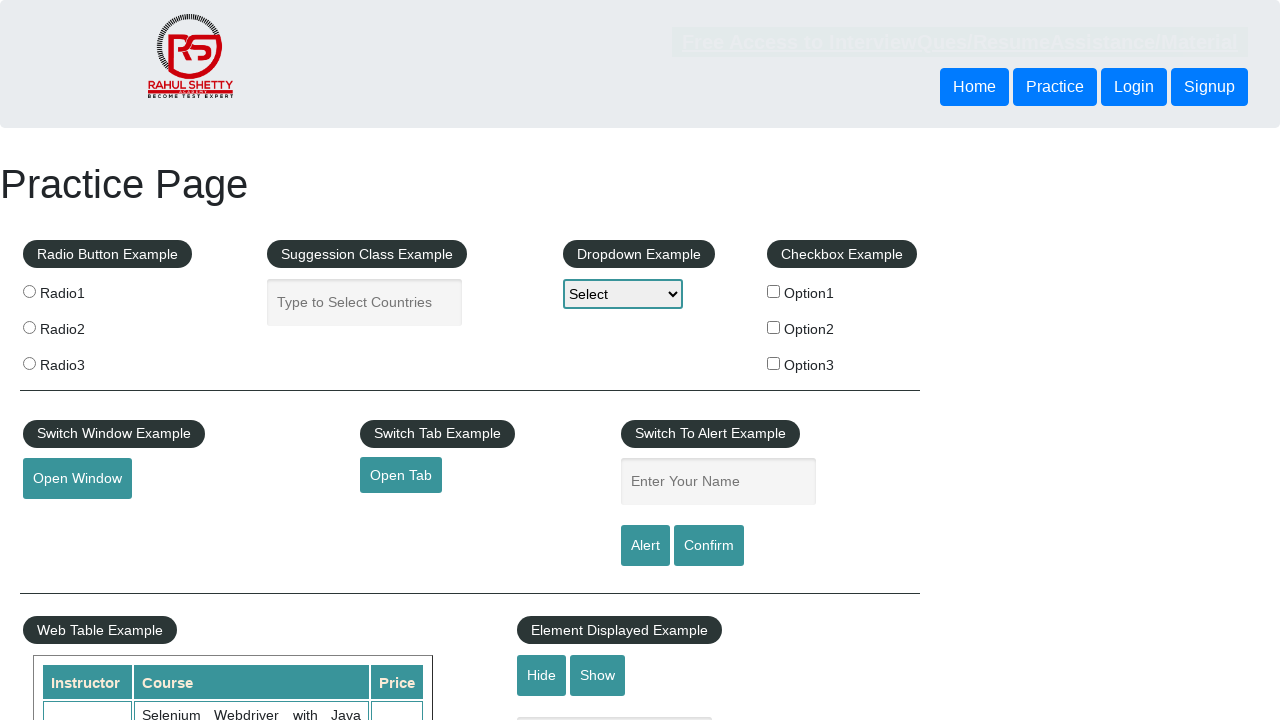

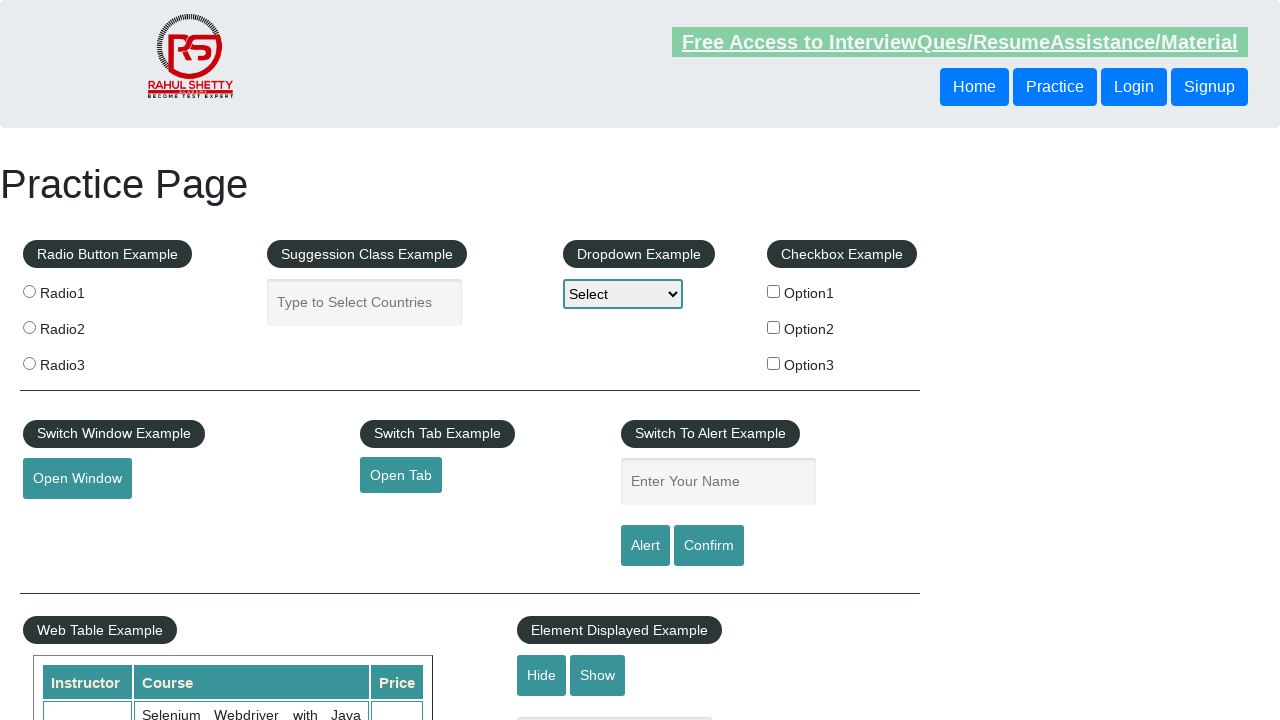